Tests different types of button clicks including double click, right click, and regular click

Starting URL: https://demoqa.com/buttons

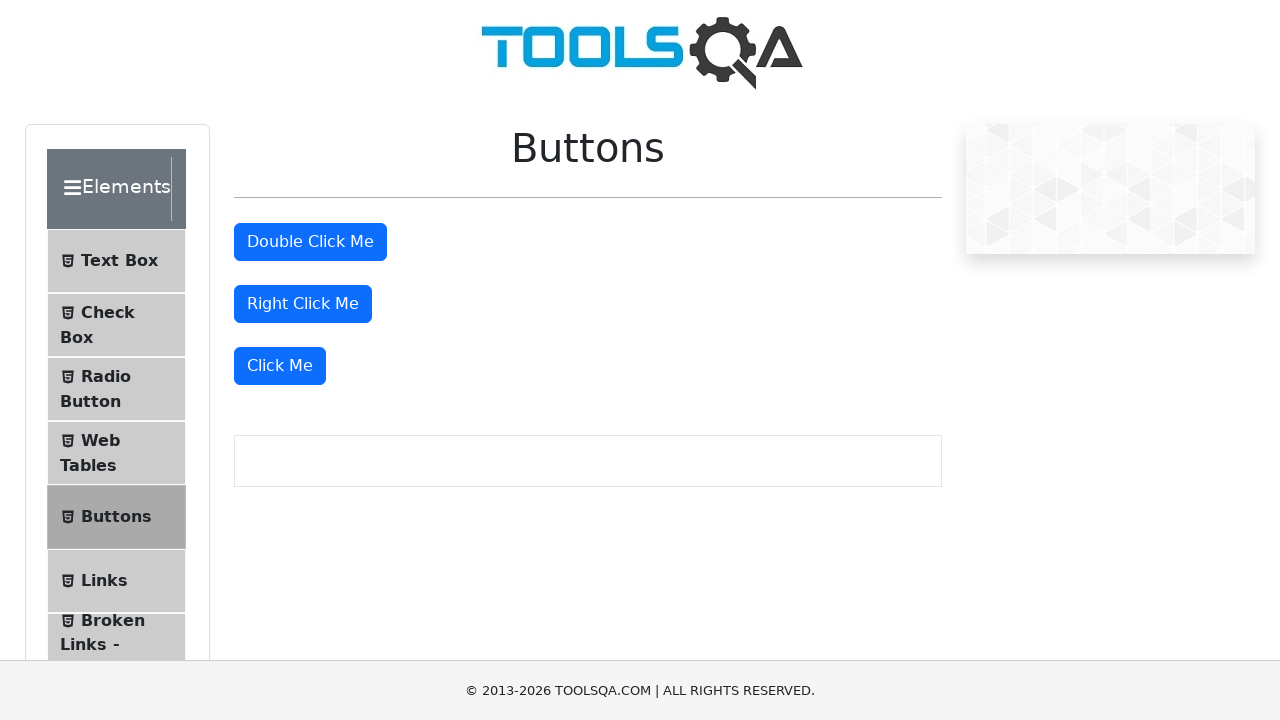

Navigated to https://demoqa.com/buttons
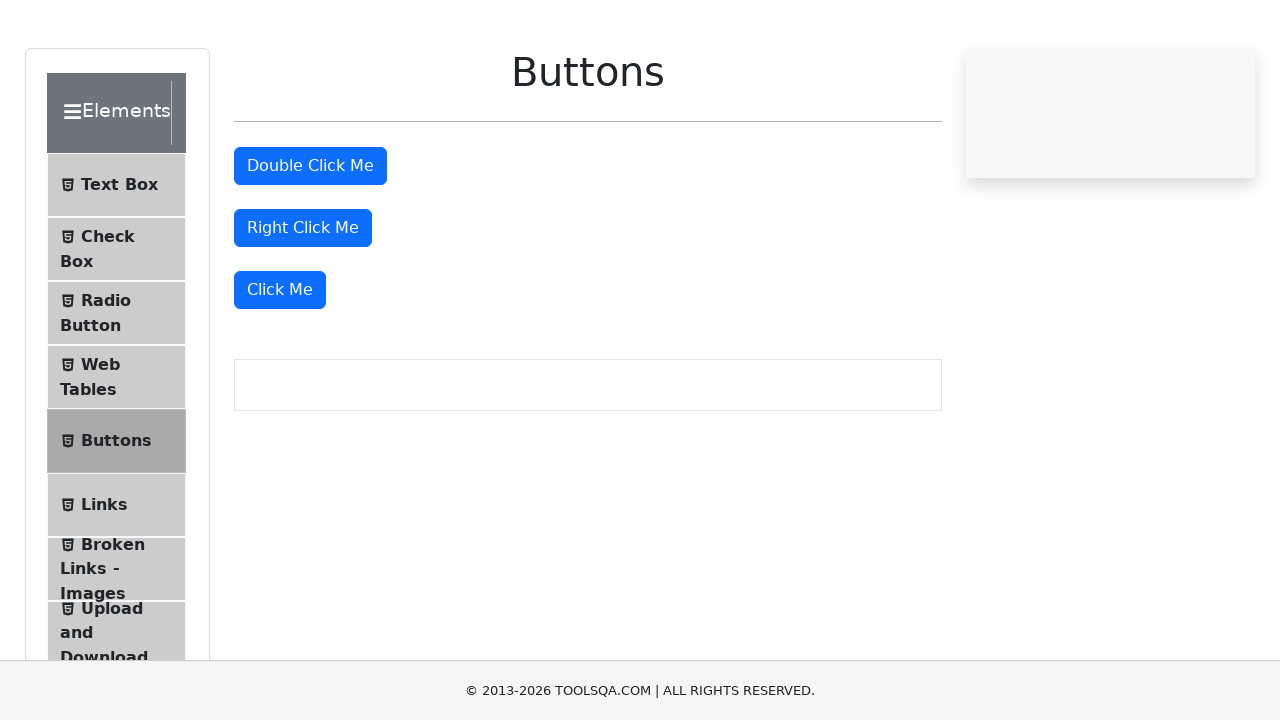

Double clicked the double click button at (310, 242) on #doubleClickBtn
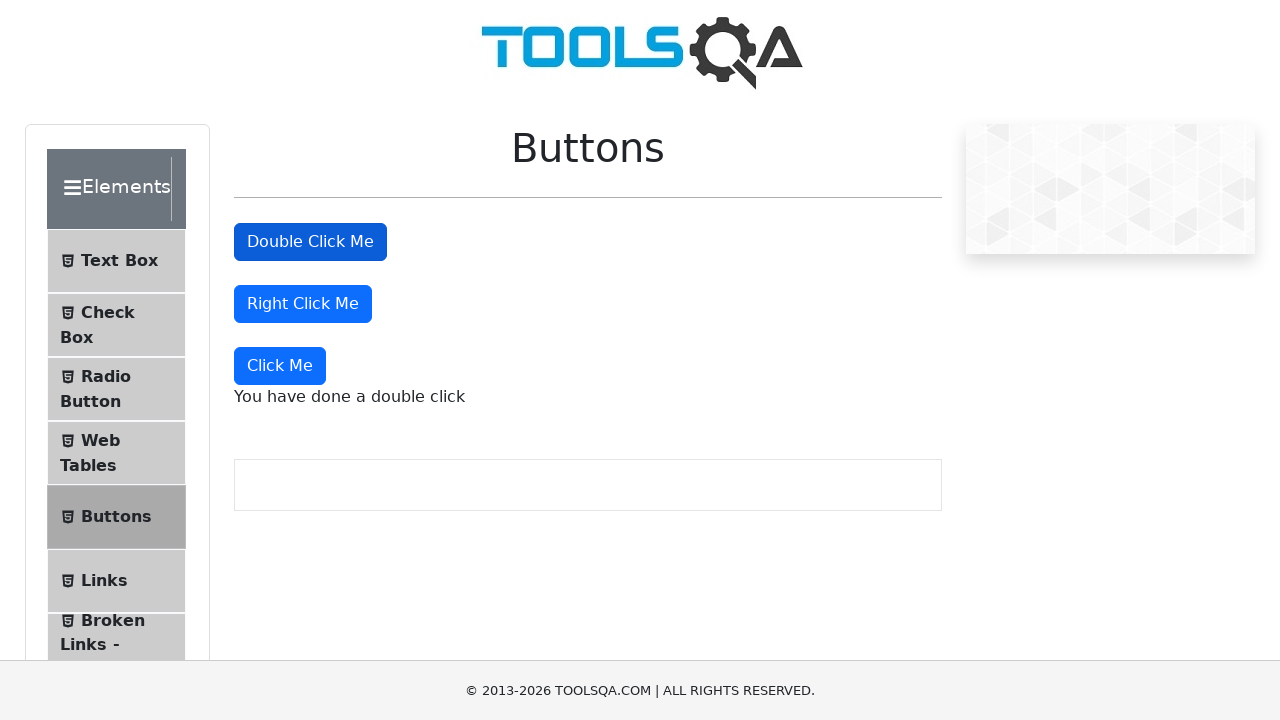

Right clicked the right click button at (303, 304) on #rightClickBtn
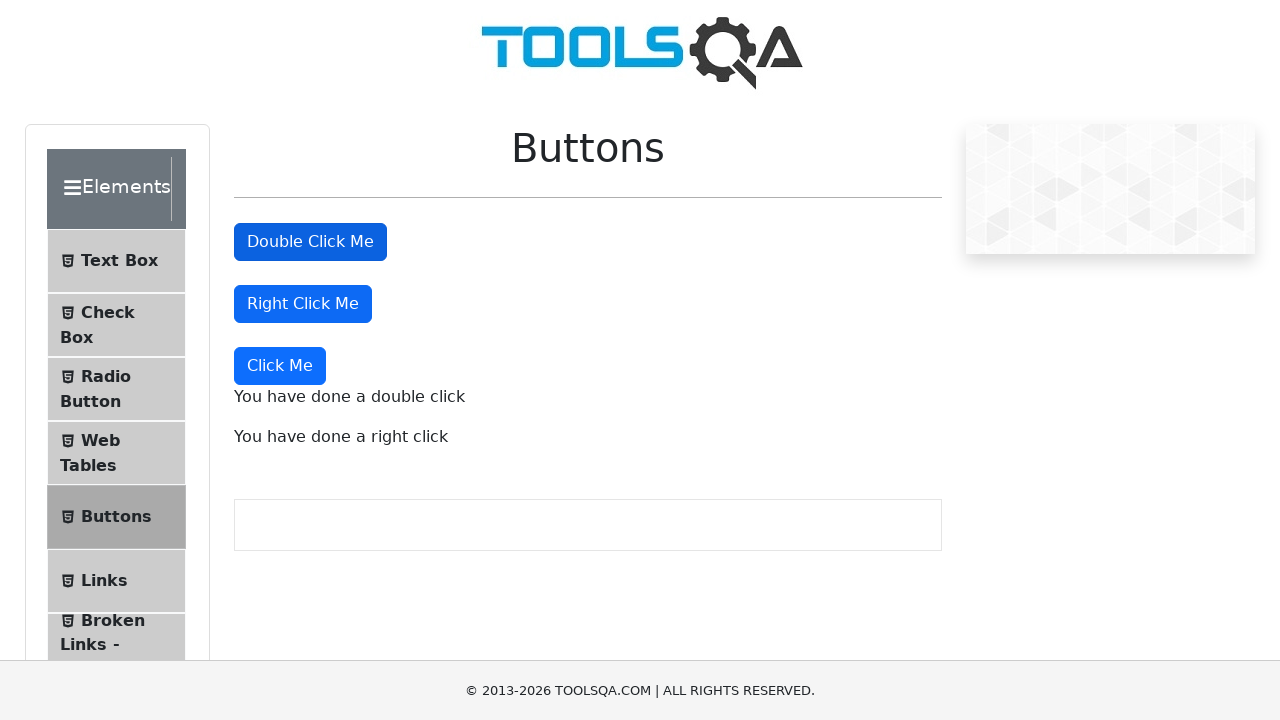

Clicked the 4th button element (dynamic click button) at (280, 366) on button >> nth=3
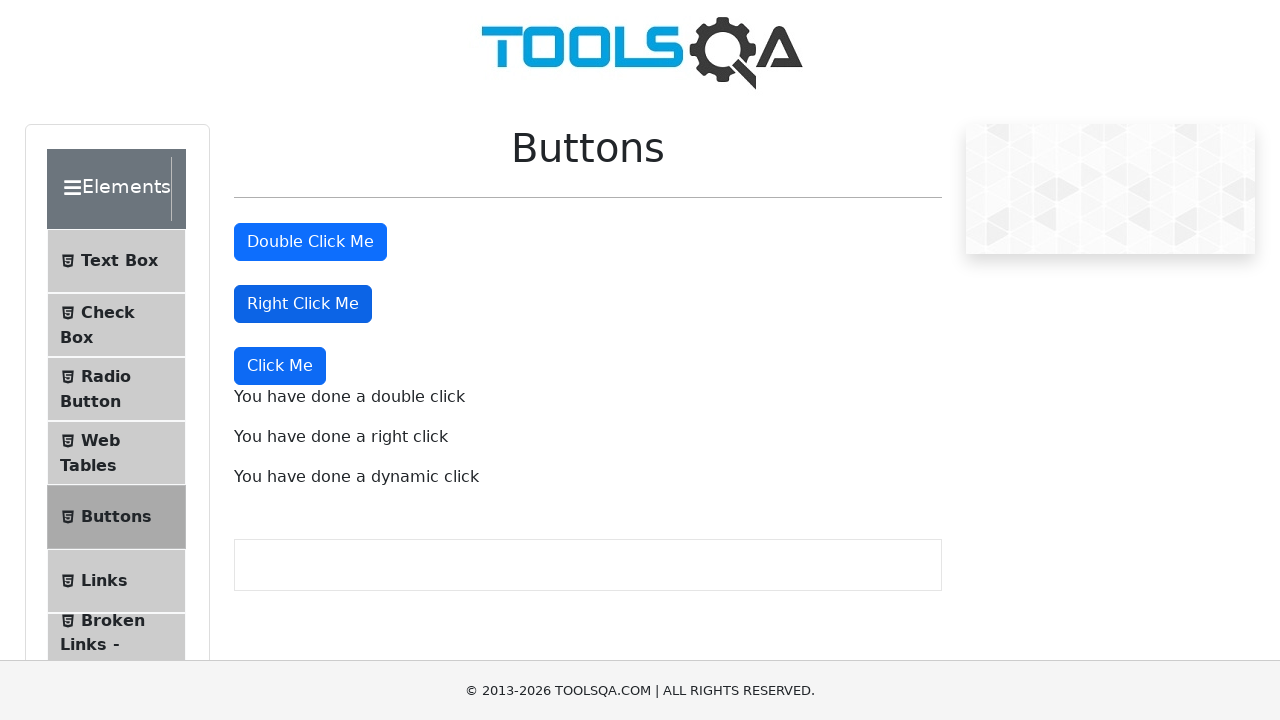

Double click message appeared
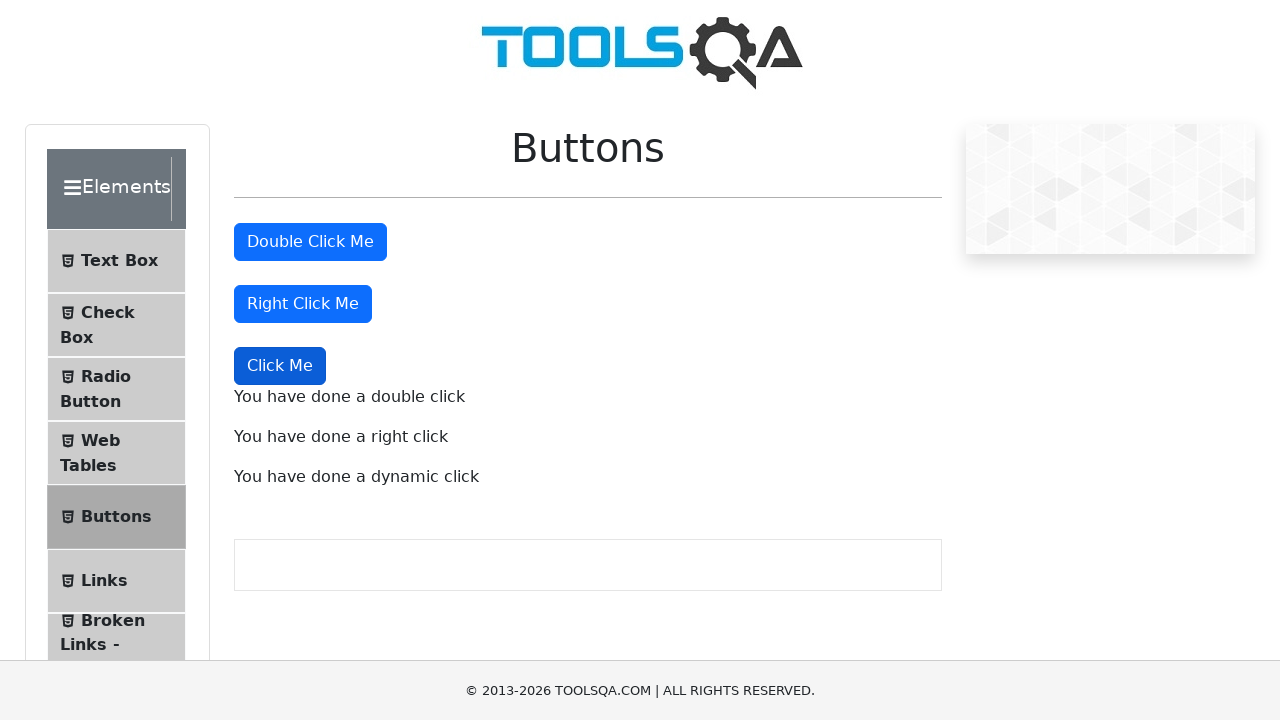

Right click message appeared
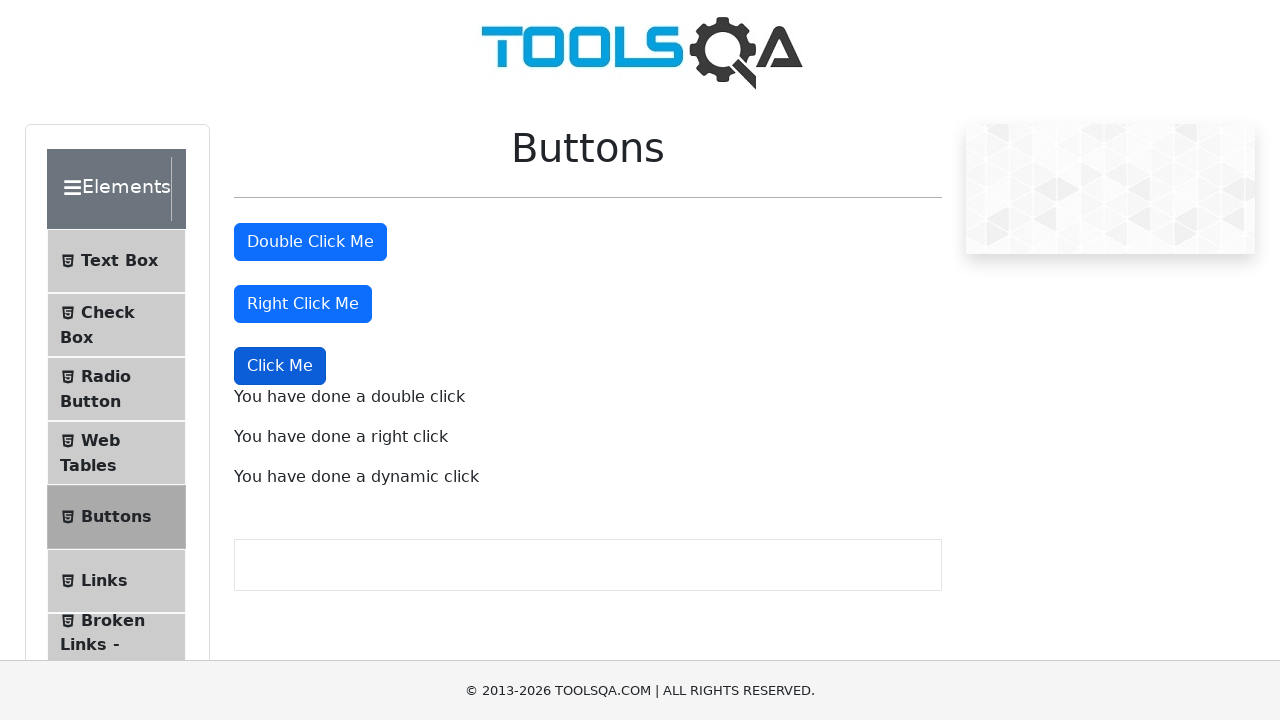

Dynamic click message appeared
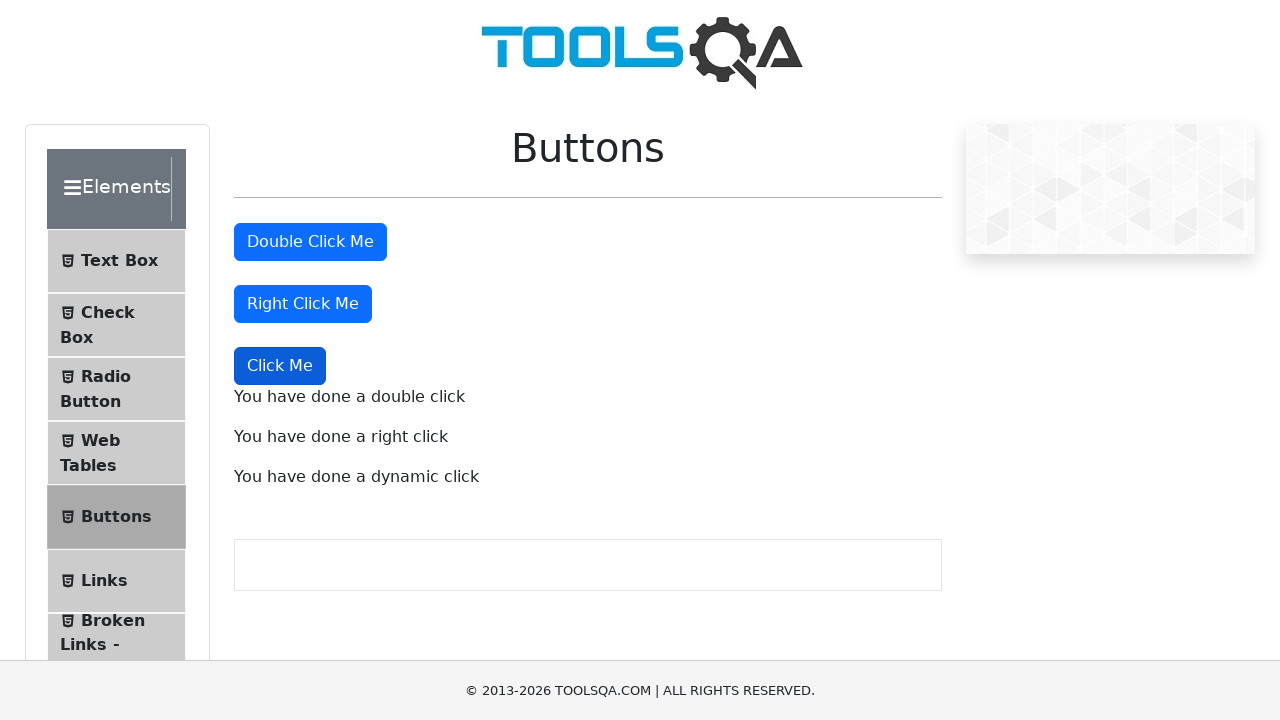

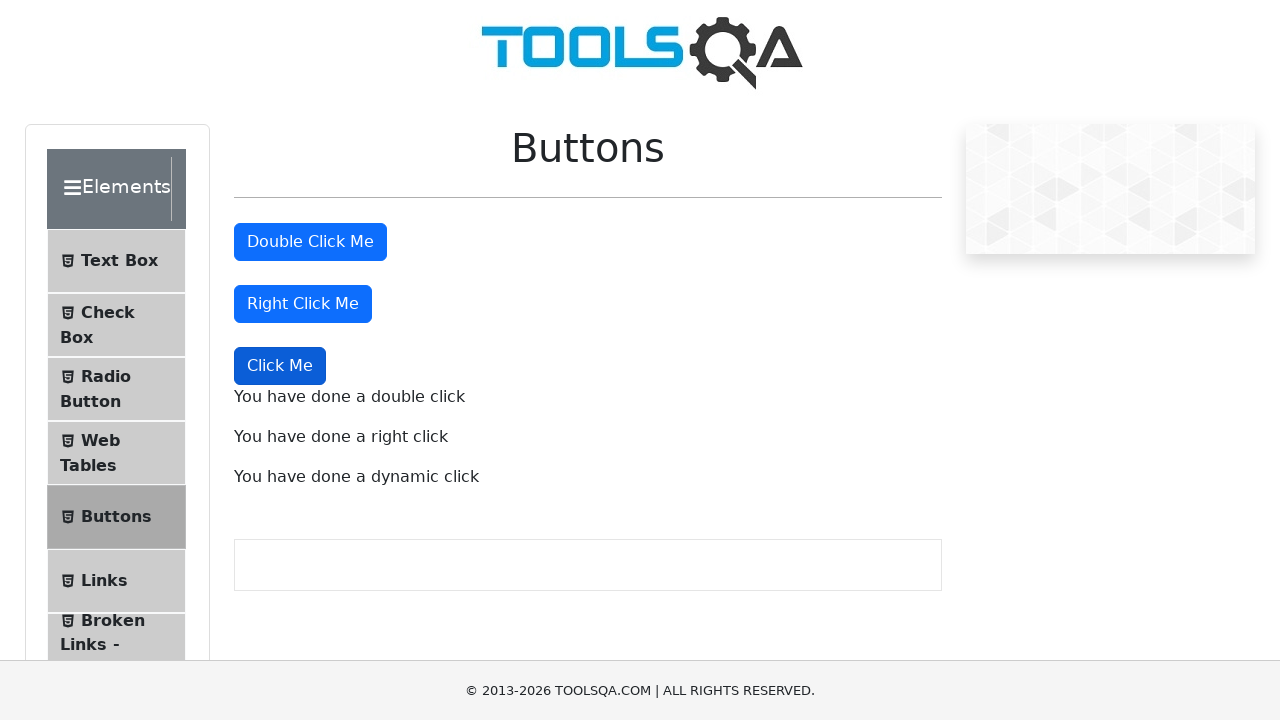